Tests handling of different JavaScript alert types including simple alerts, confirmation dialogs, and prompt dialogs by accepting, dismissing, and entering text

Starting URL: https://the-internet.herokuapp.com/javascript_alerts

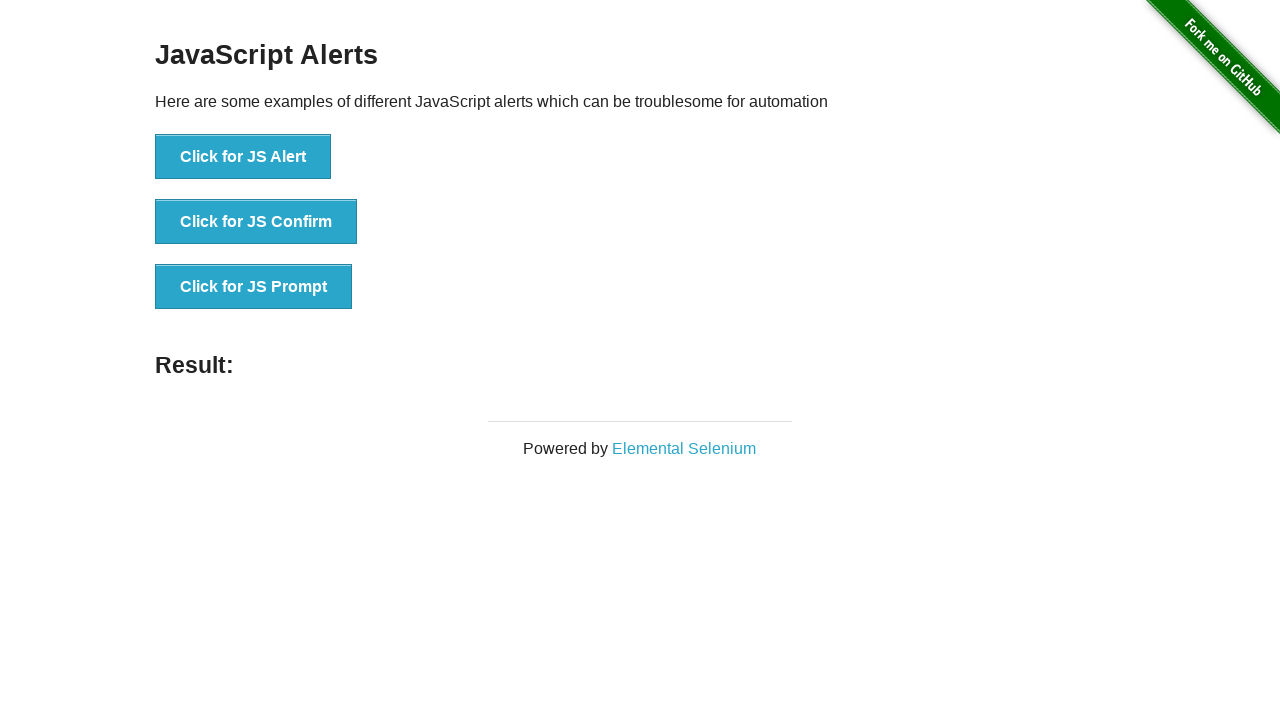

Clicked button to trigger JavaScript alert at (243, 157) on xpath=//button[text()='Click for JS Alert']
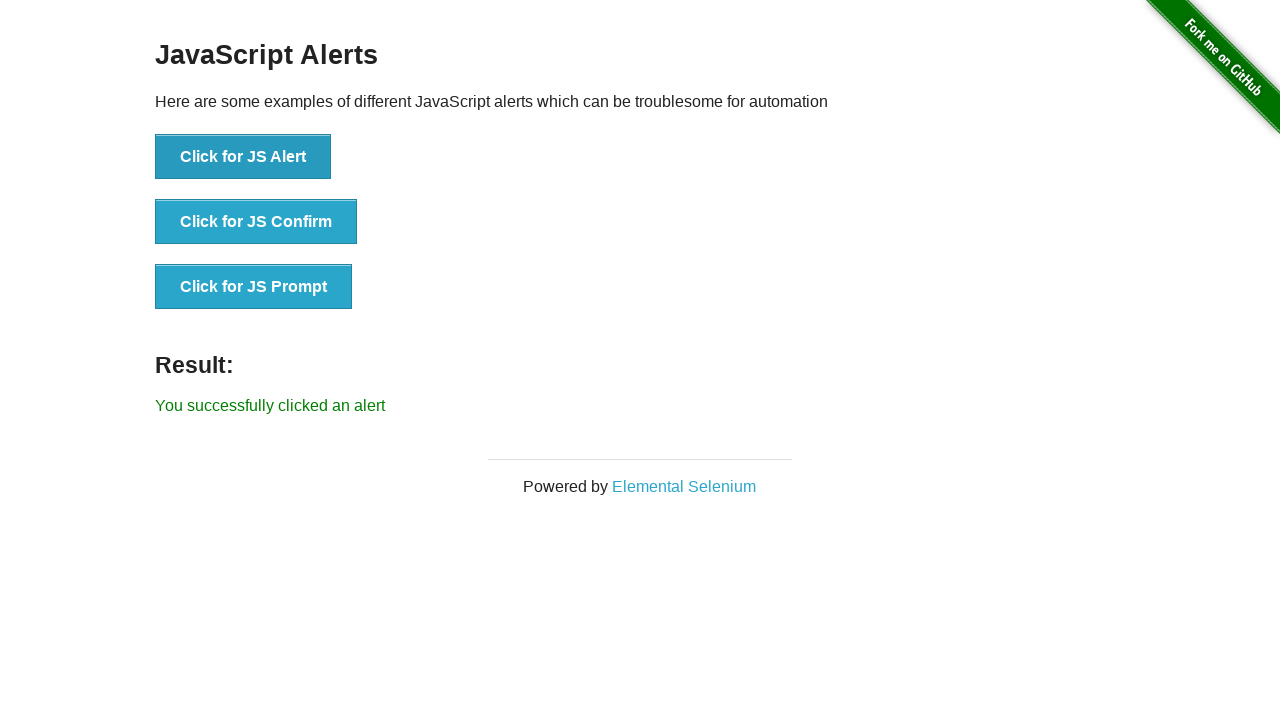

Set up dialog handler to accept the alert
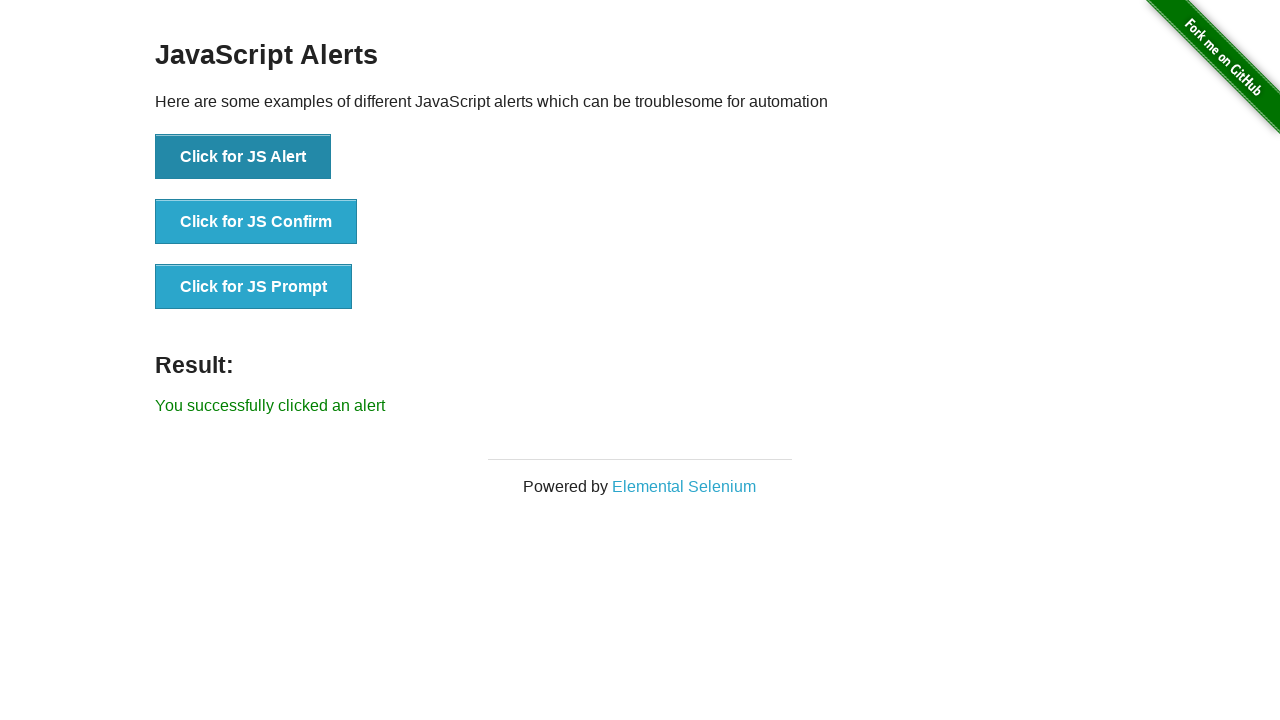

Clicked button to trigger JavaScript confirmation dialog at (256, 222) on xpath=//button[text()='Click for JS Confirm']
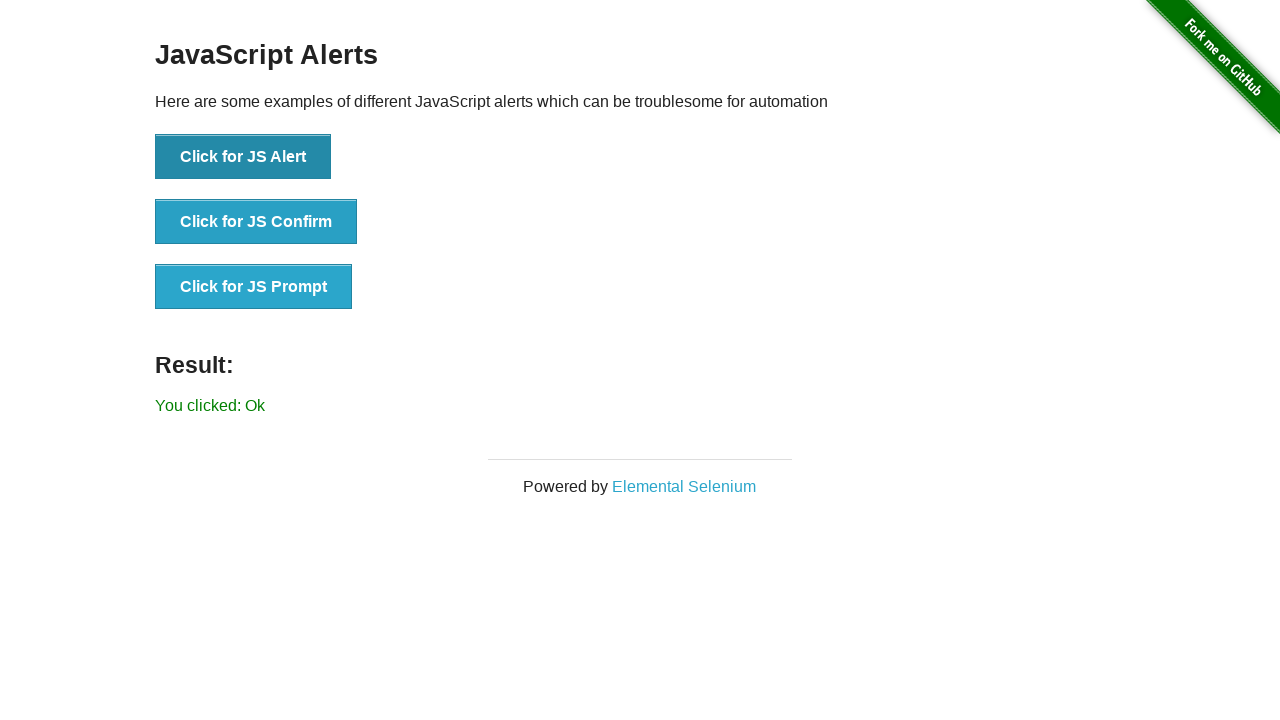

Set up dialog handler to dismiss the confirmation dialog
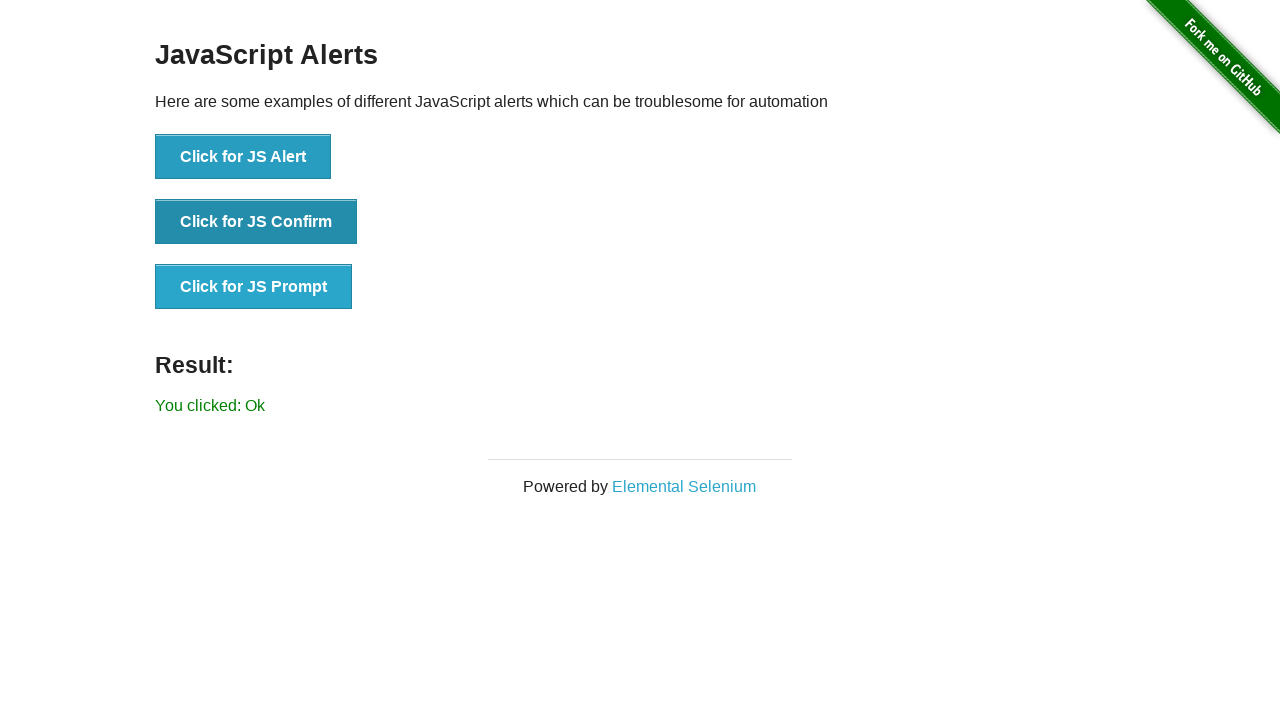

Clicked button to trigger JavaScript prompt dialog at (254, 287) on xpath=//button[text()='Click for JS Prompt']
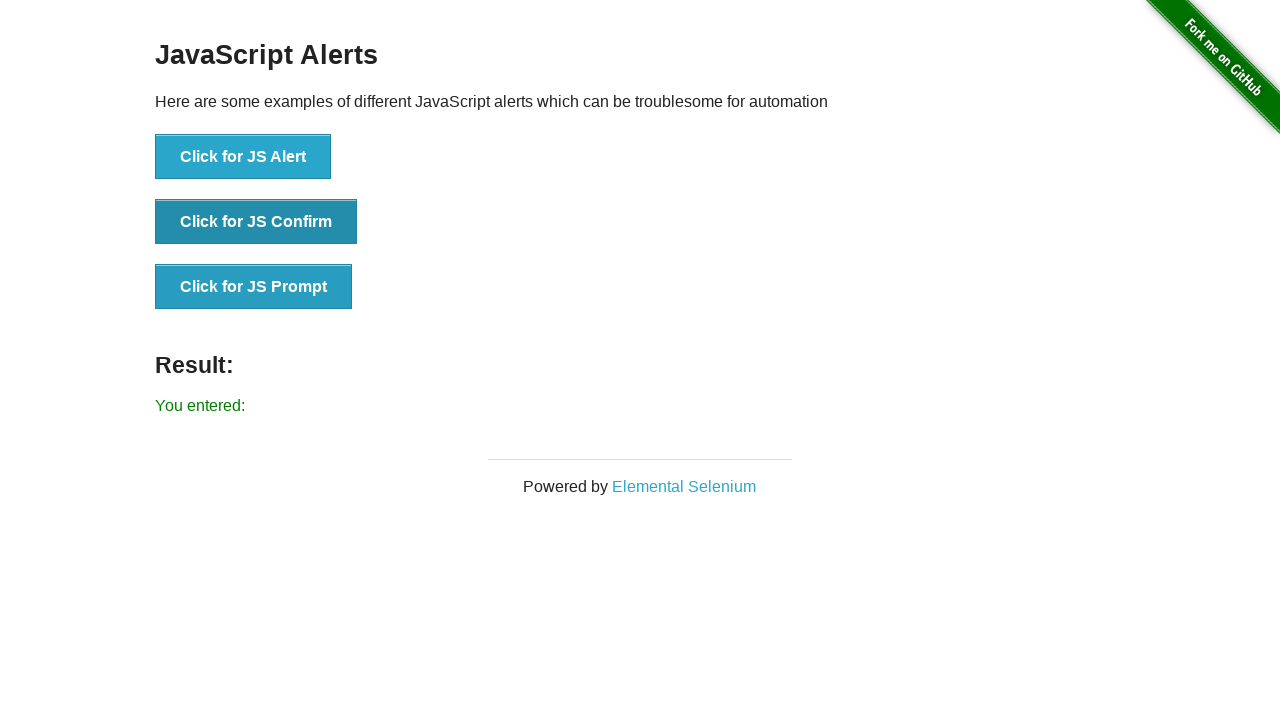

Set up dialog handler to accept prompt and enter text 'I love Selenium'
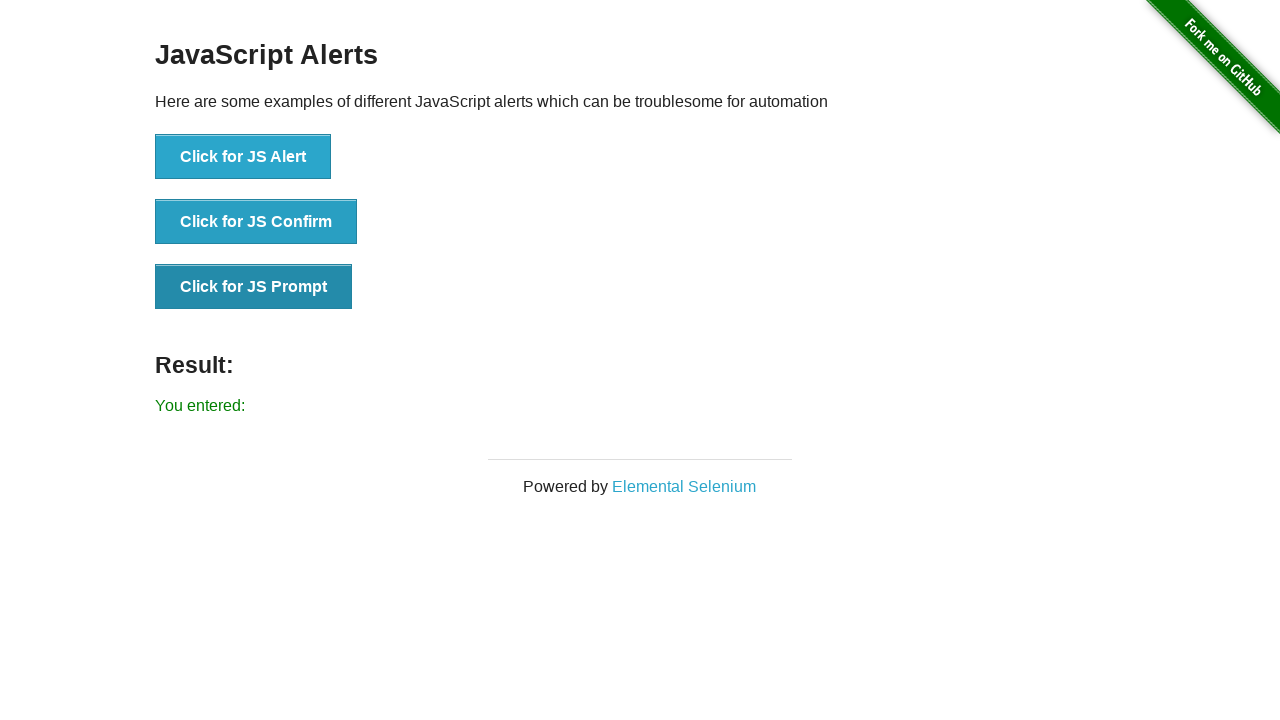

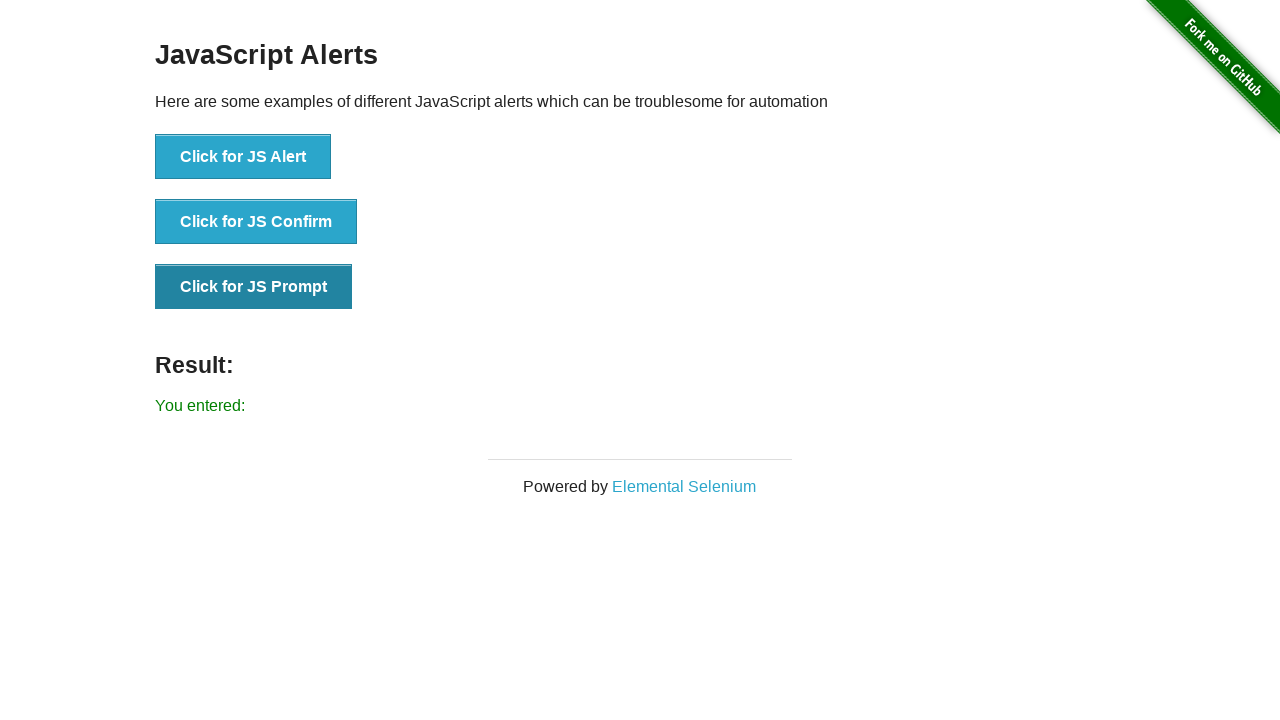